Tests window switching functionality by clicking a link that opens a new window and switching to it by title

Starting URL: https://the-internet.herokuapp.com/windows

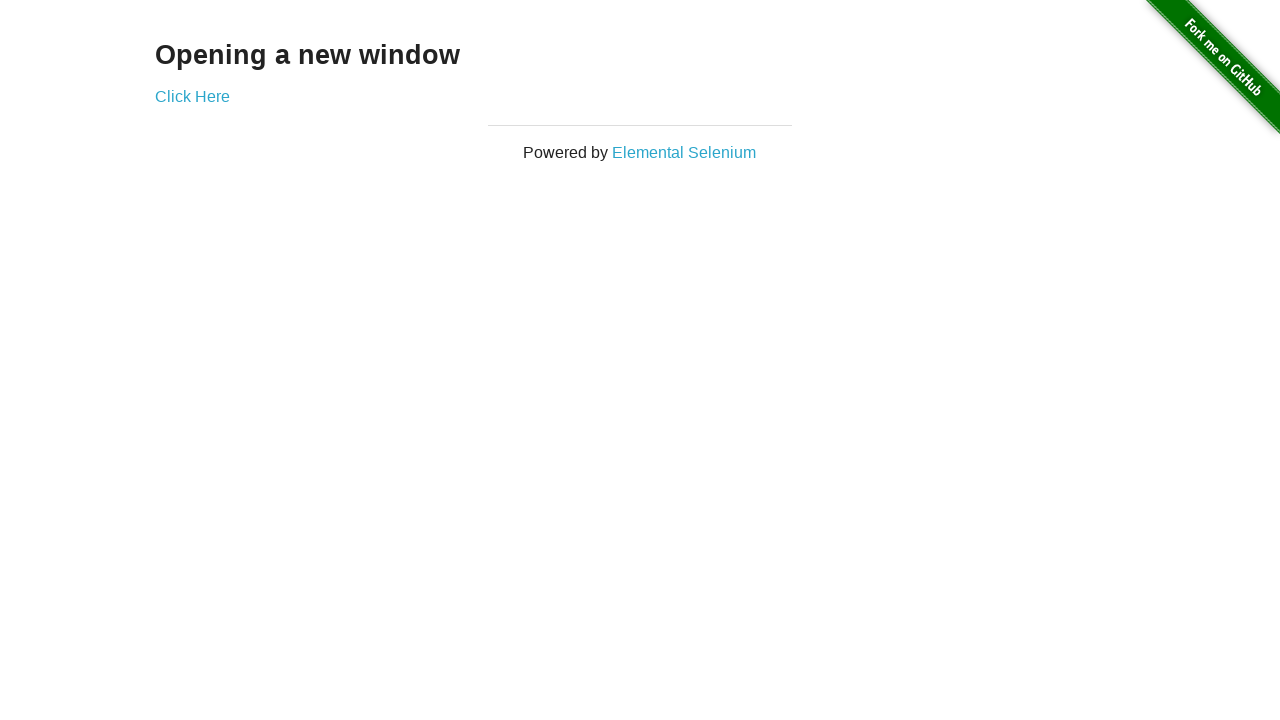

Clicked 'Click Here' link to open new window at (192, 96) on a:text('Click Here')
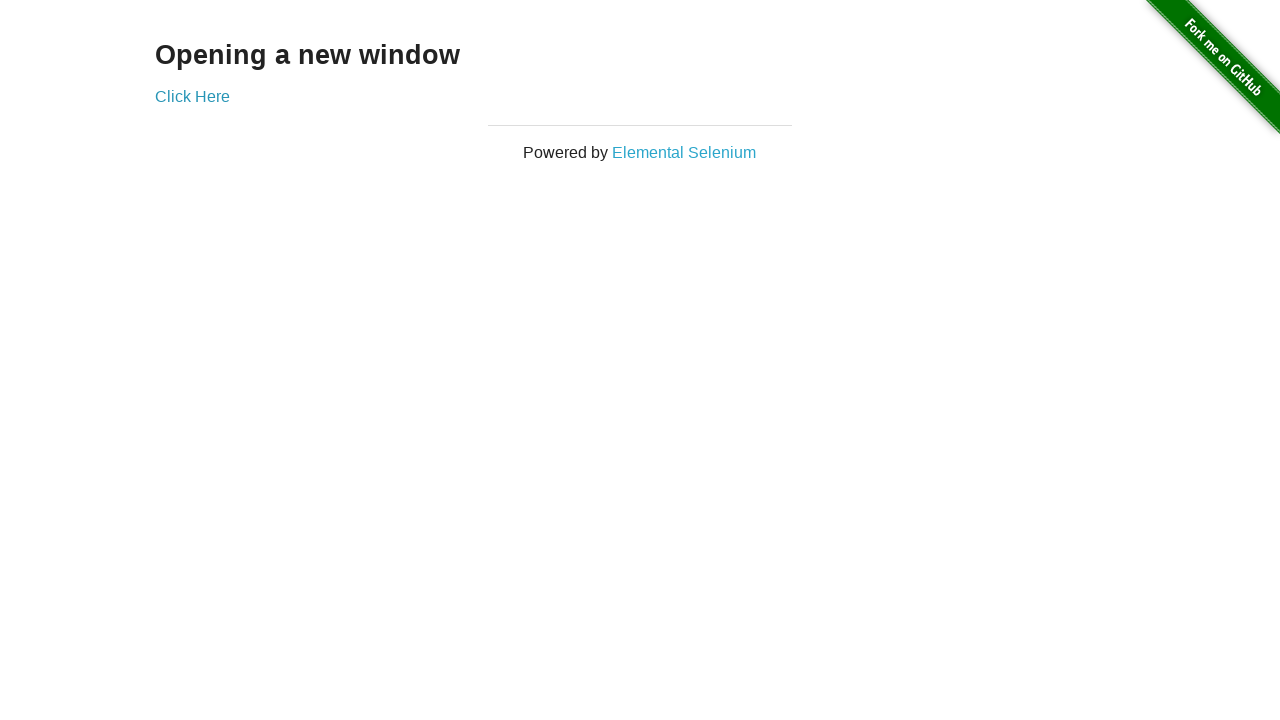

Clicked 'Click Here' link and new page opened at (192, 96) on a:text('Click Here')
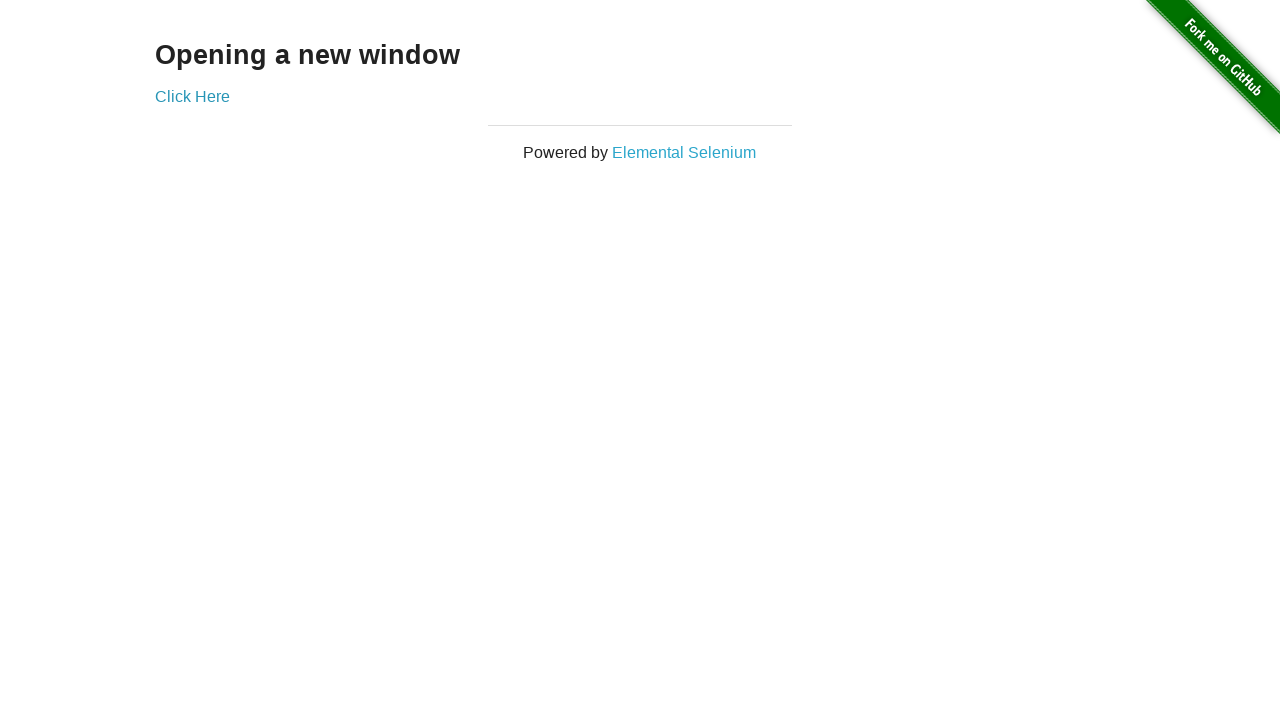

Captured new page/tab reference
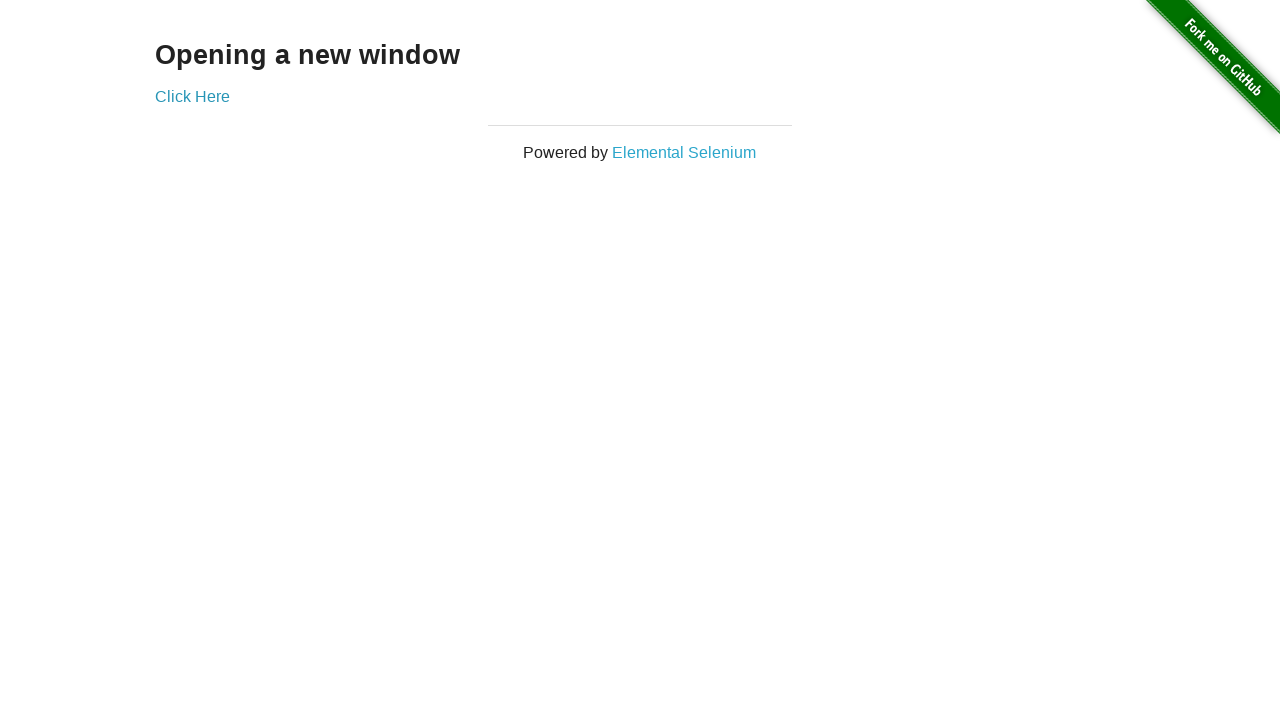

New window/tab finished loading
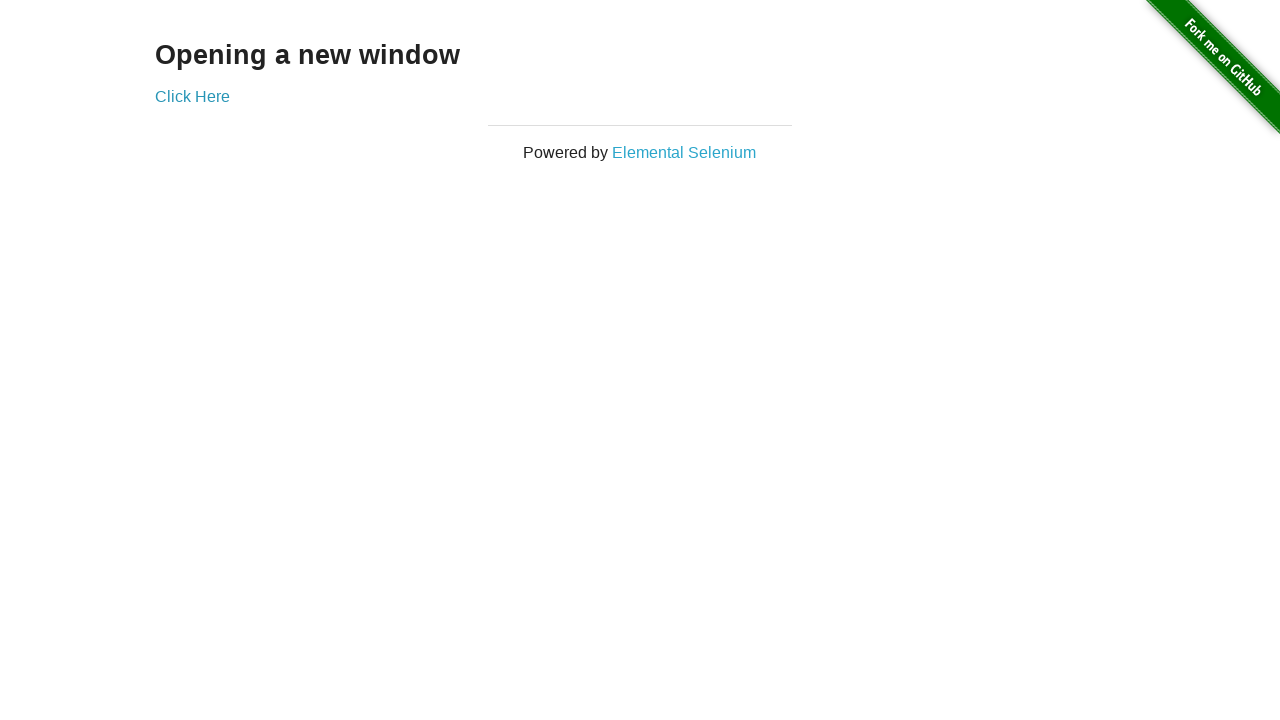

Located text element in new window
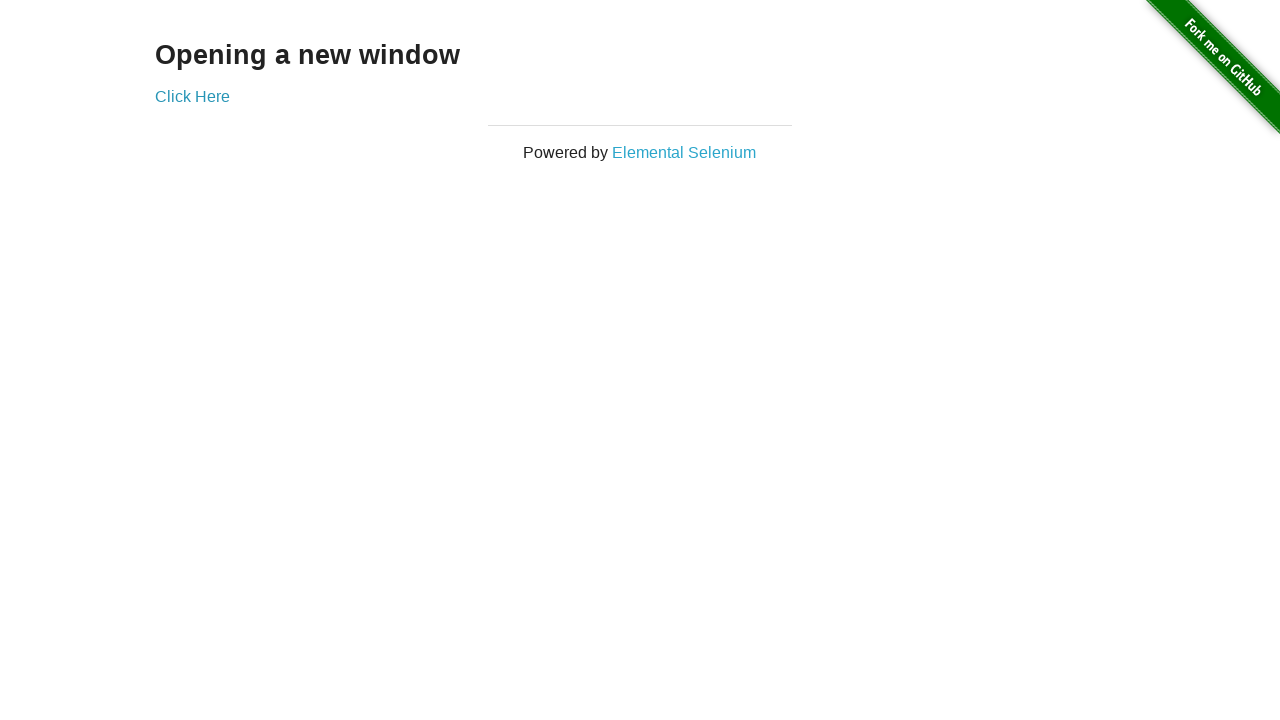

Retrieved and printed text content from new window
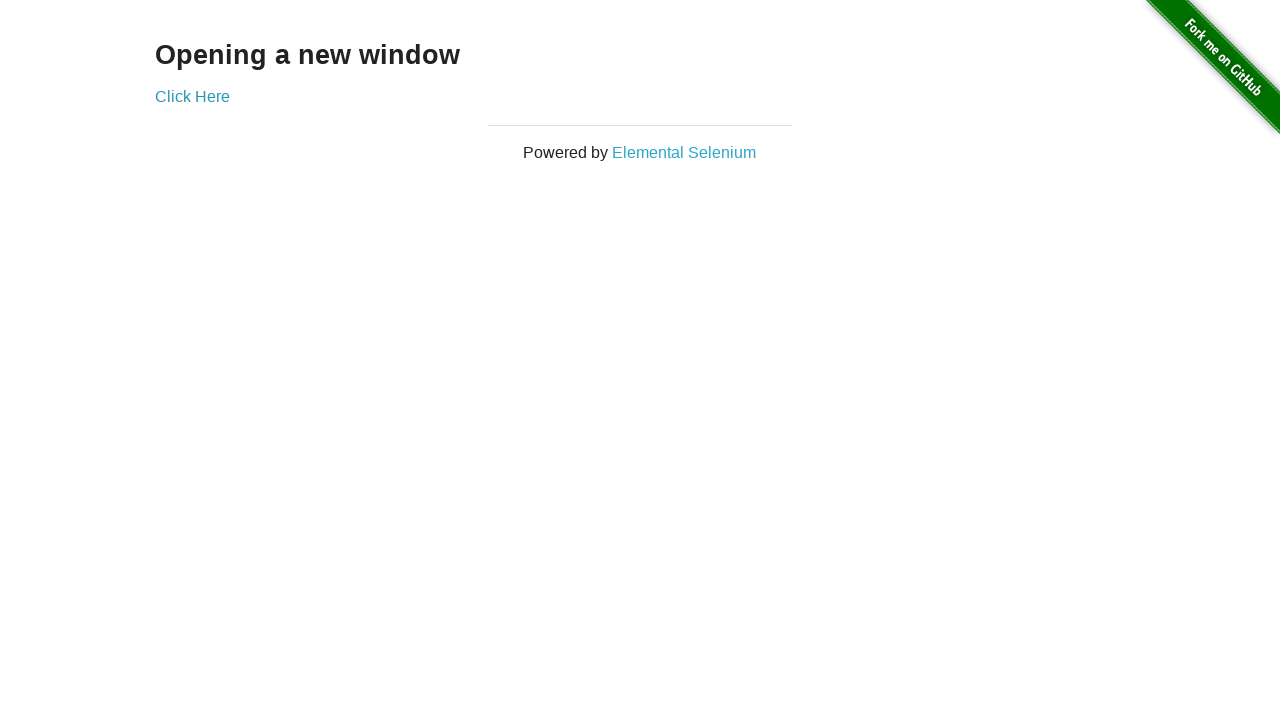

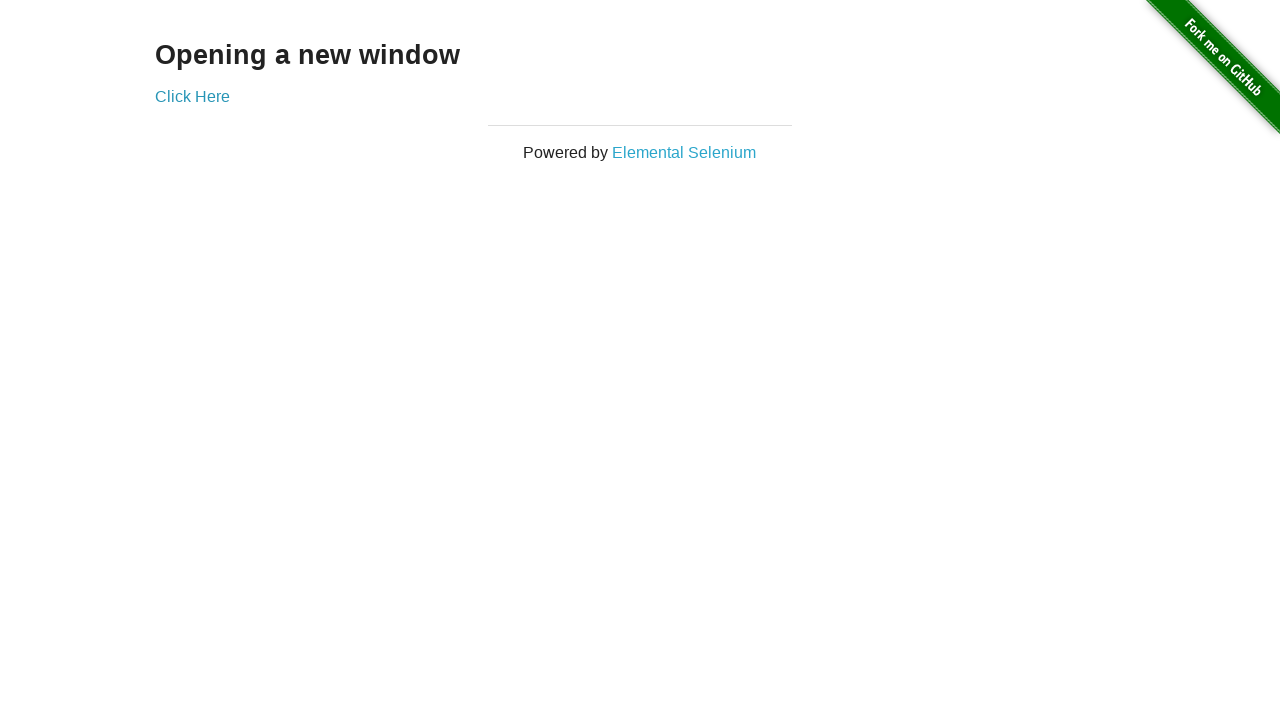